Tests dynamic content visibility by clicking Example 1 link, verifying initial hidden state of Hello World text, clicking start button, and verifying the text becomes visible after loading

Starting URL: https://the-internet.herokuapp.com/dynamic_loading

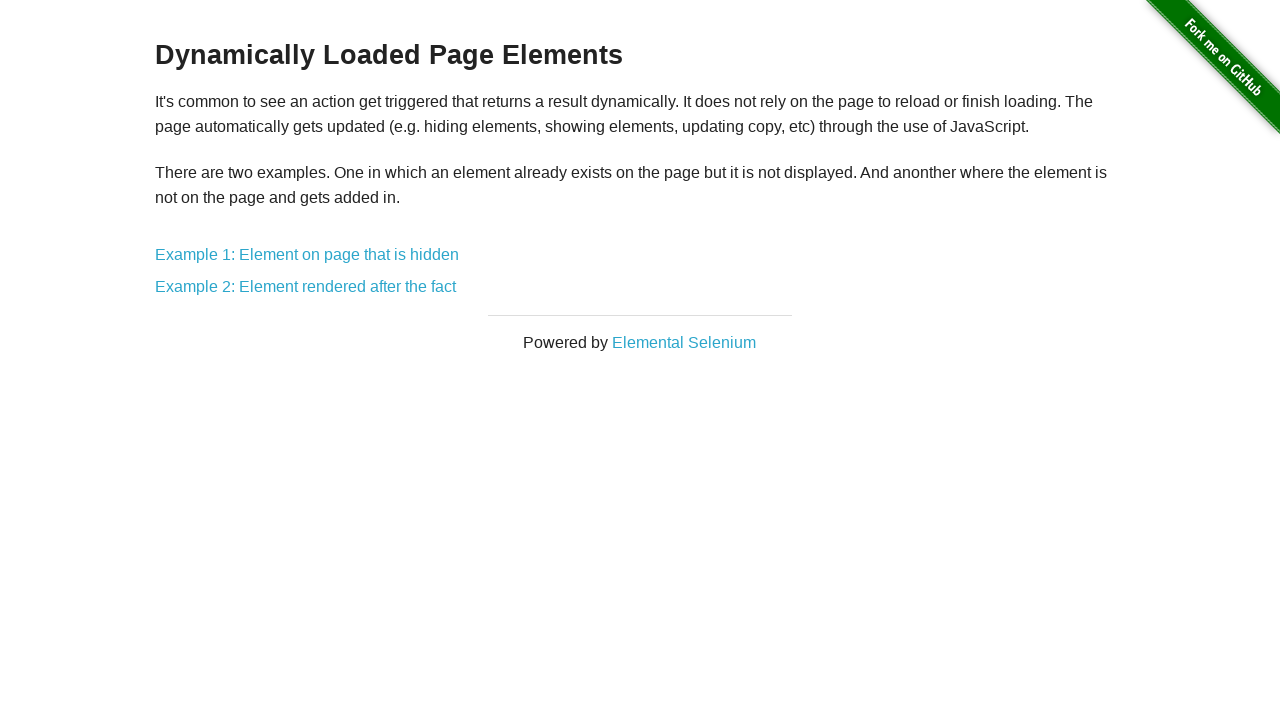

Clicked Example 1 link to navigate to dynamic loading test at (307, 255) on text=Example 1
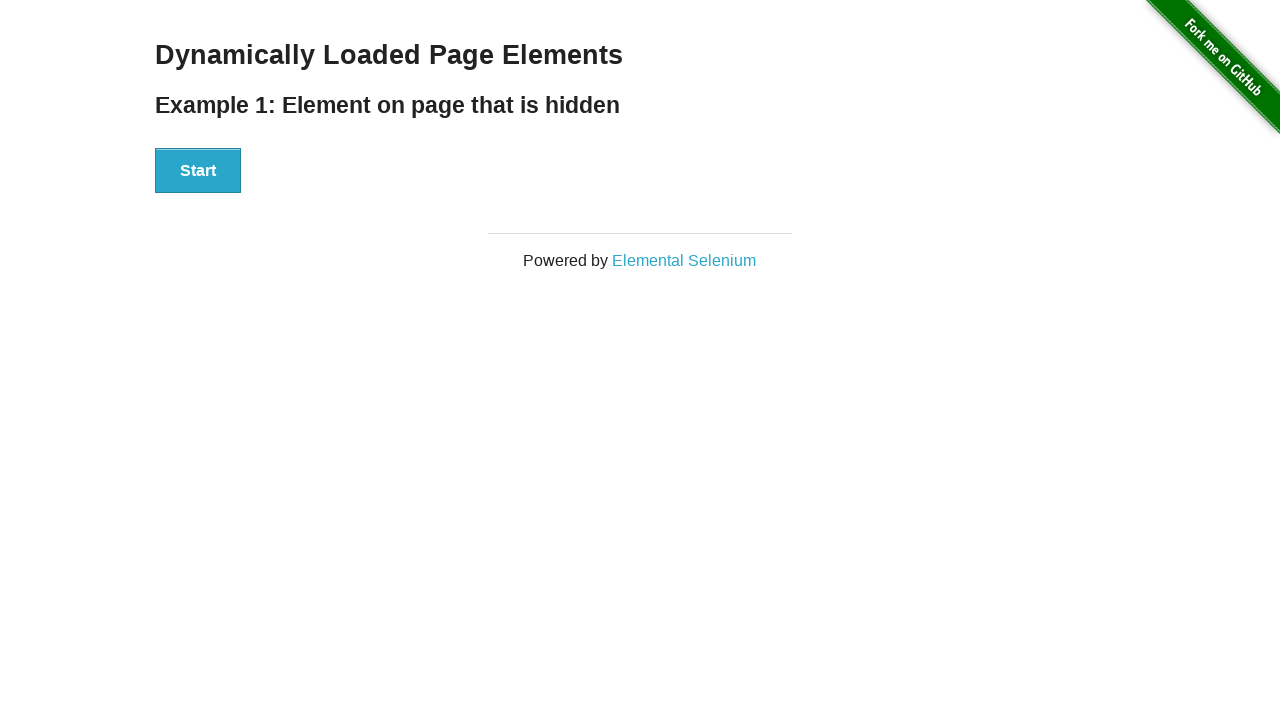

Located start button and Hello World text element
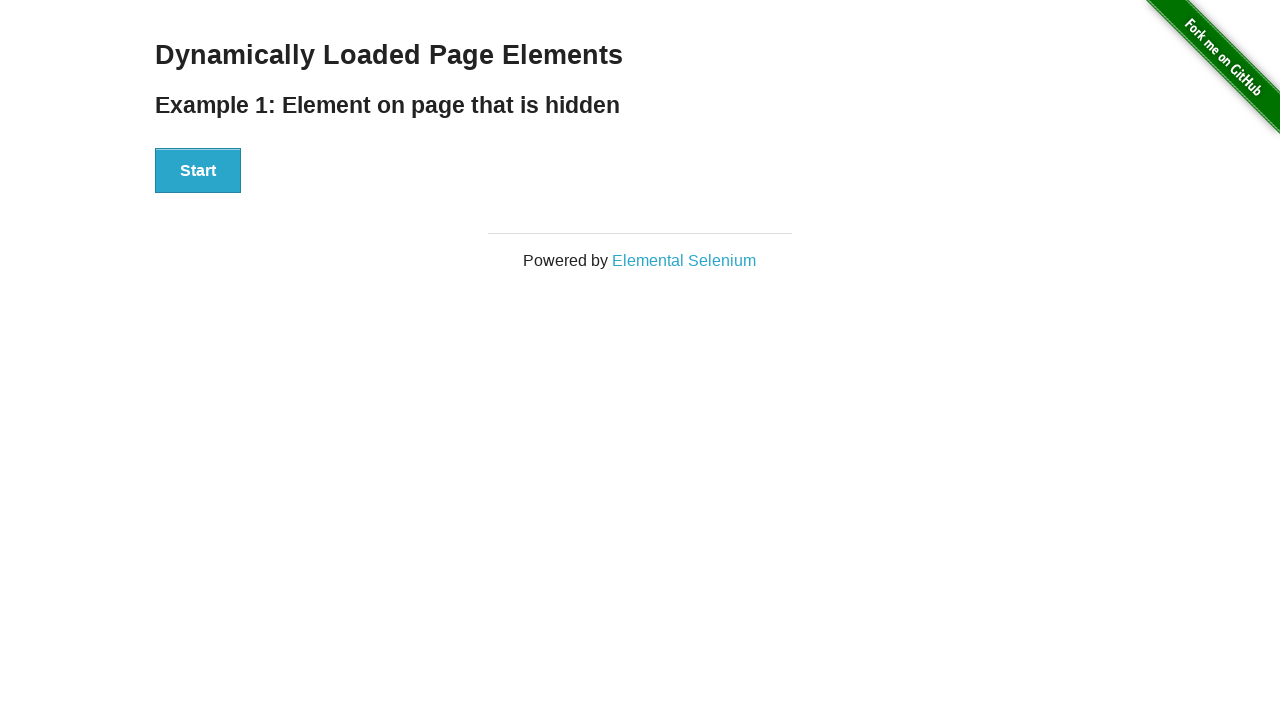

Verified start button is visible
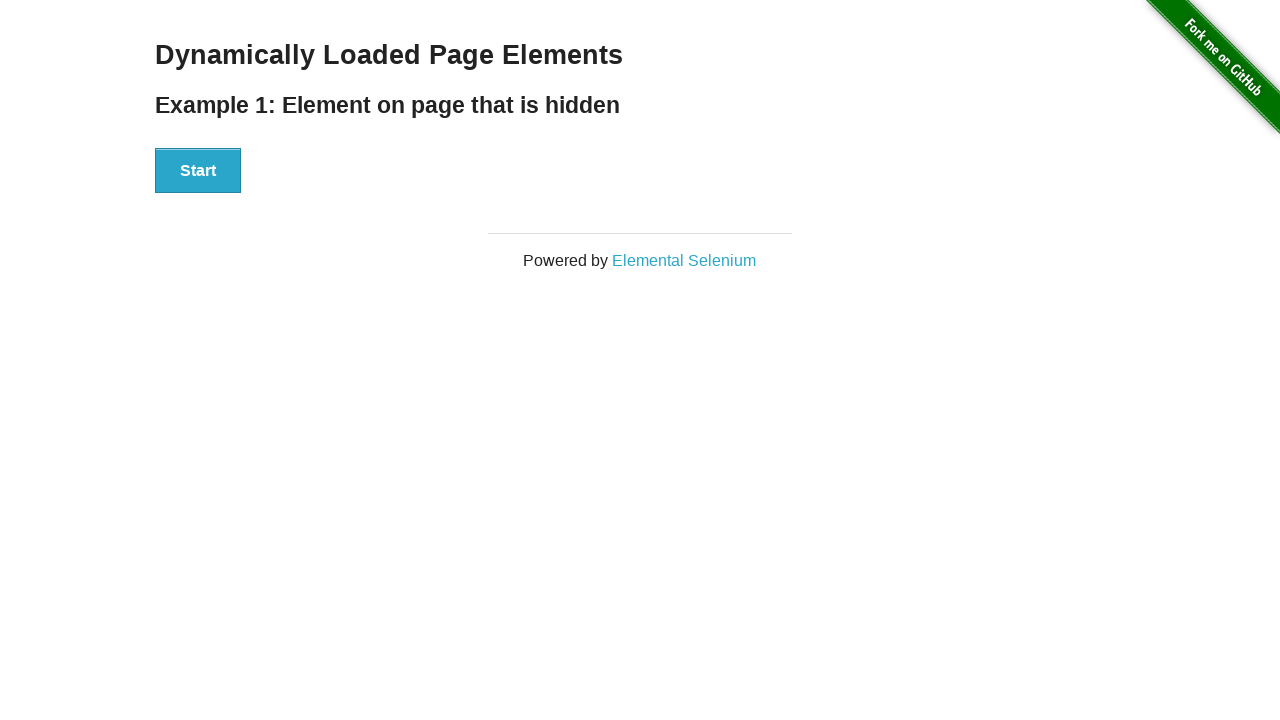

Verified Hello World text is hidden initially
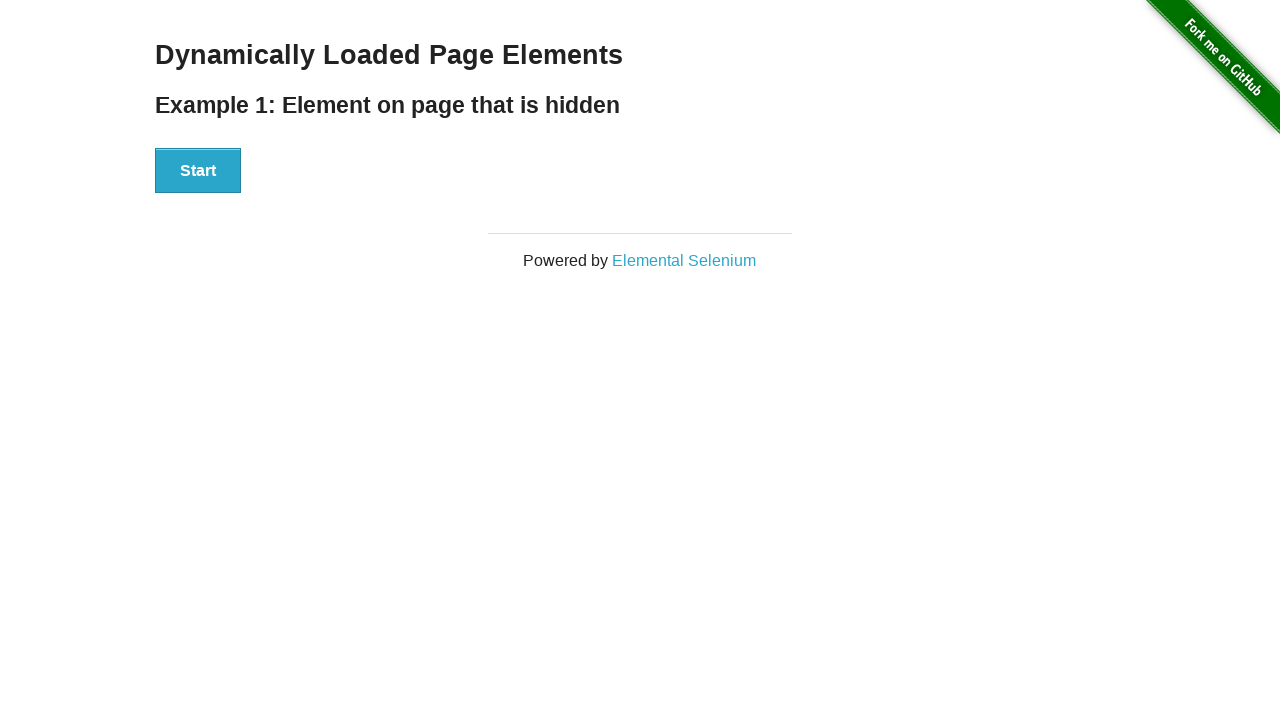

Clicked start button to trigger dynamic content loading at (198, 171) on xpath=//button
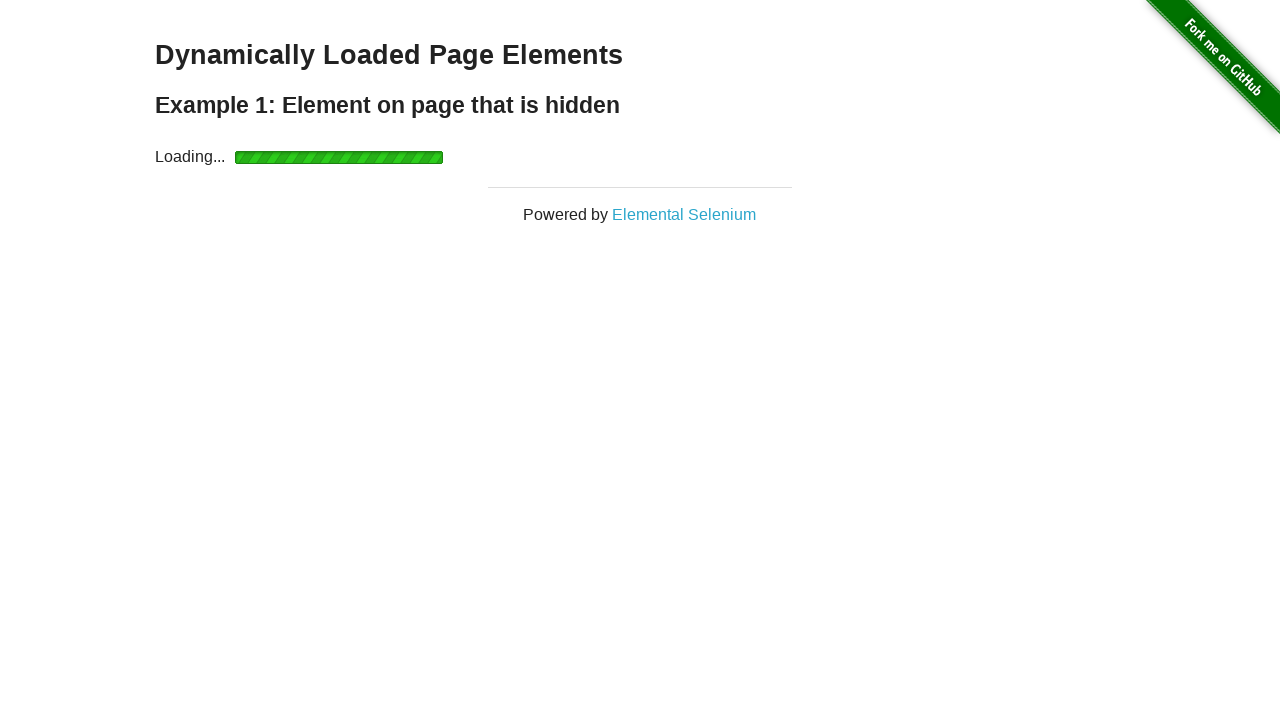

Waited for Hello World text to become visible
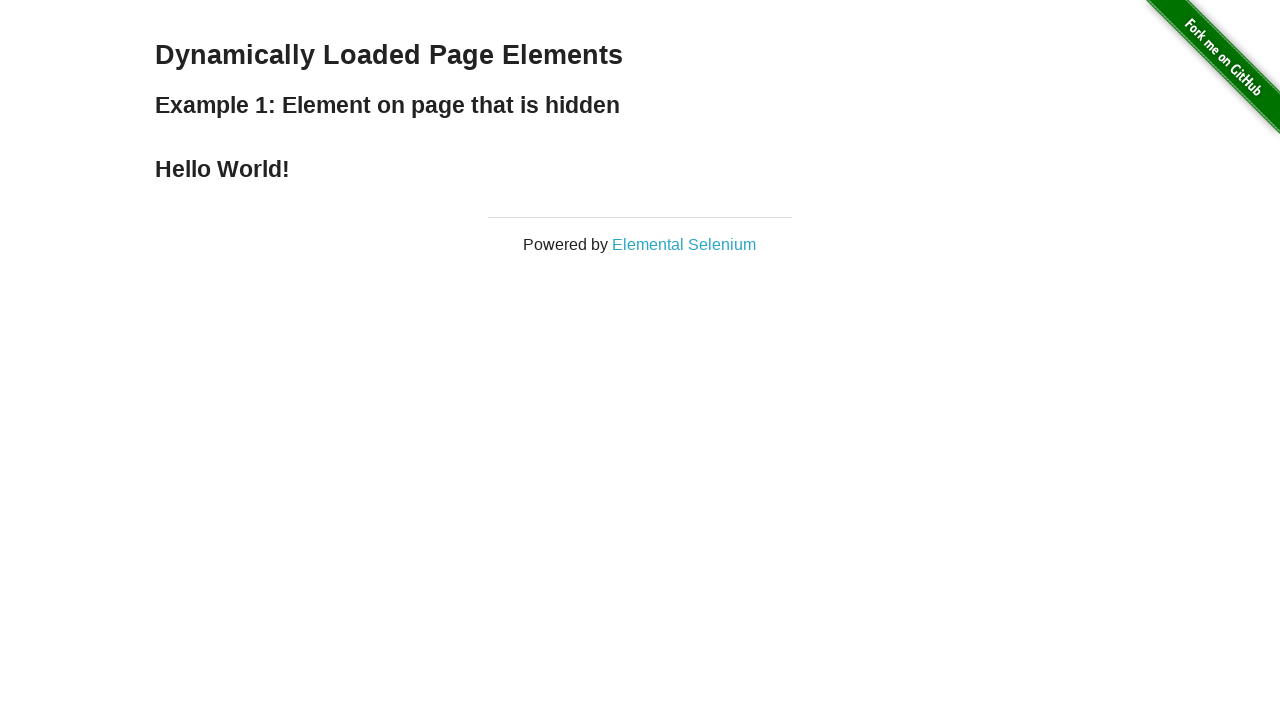

Verified Hello World text is now visible after loading
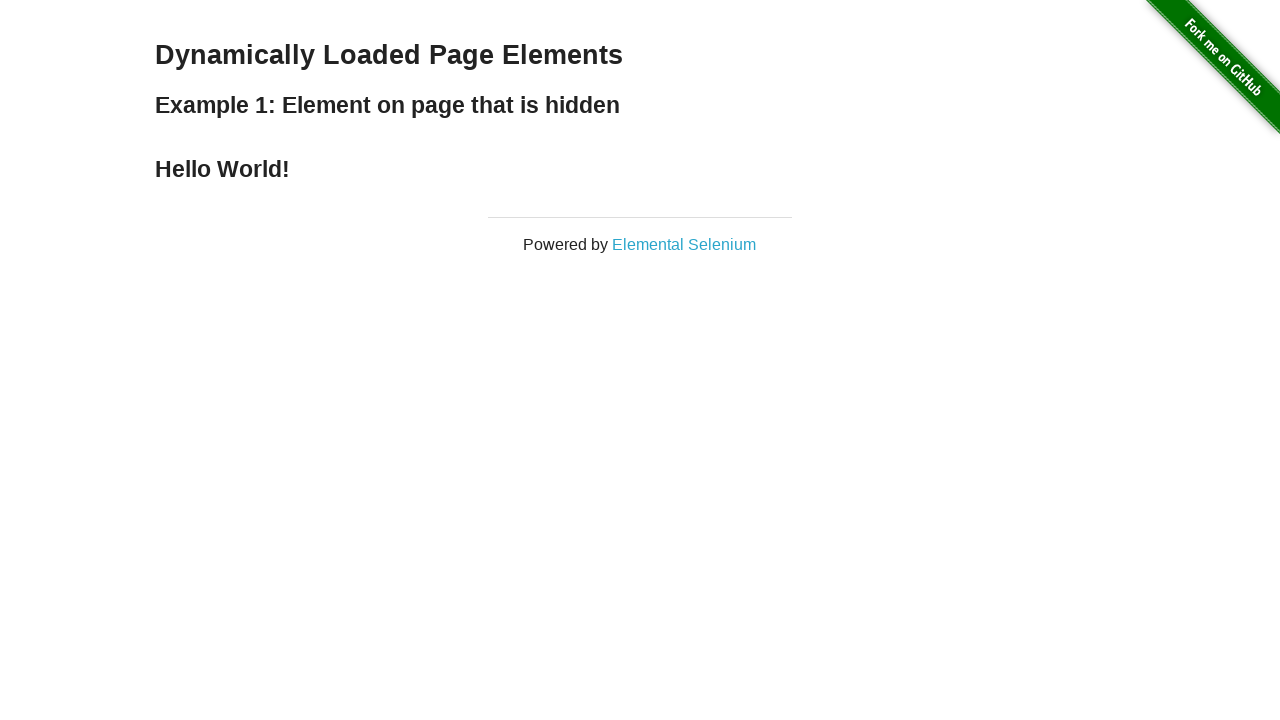

Retrieved text content: 'Hello World!'
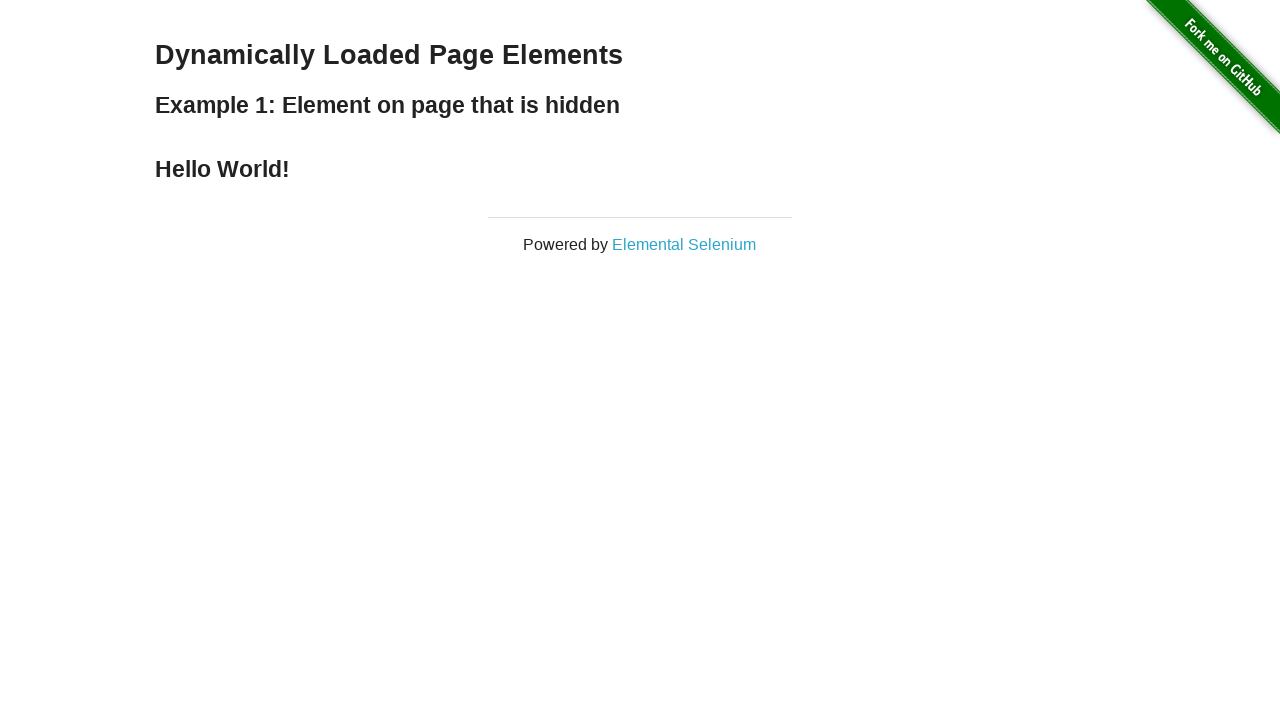

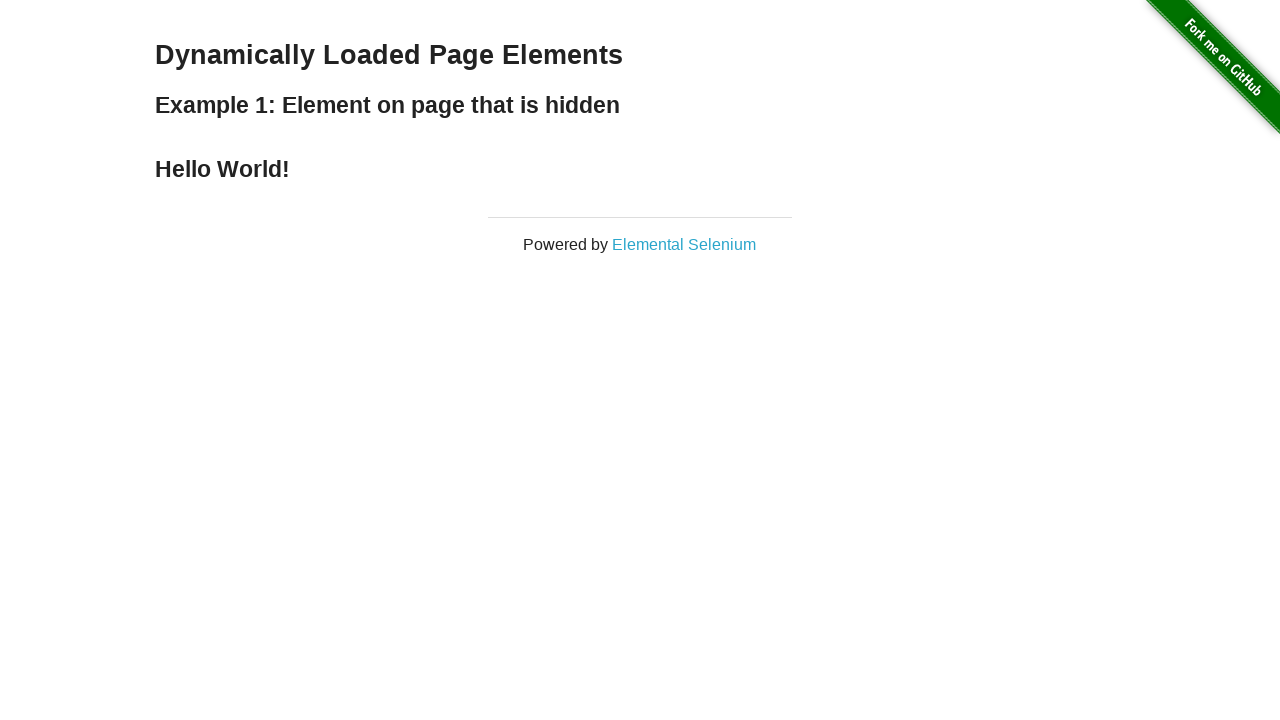